Tests dismissing a JavaScript confirm dialog by clicking a button, dismissing the alert, and verifying the cancel result message.

Starting URL: https://the-internet.herokuapp.com/javascript_alerts

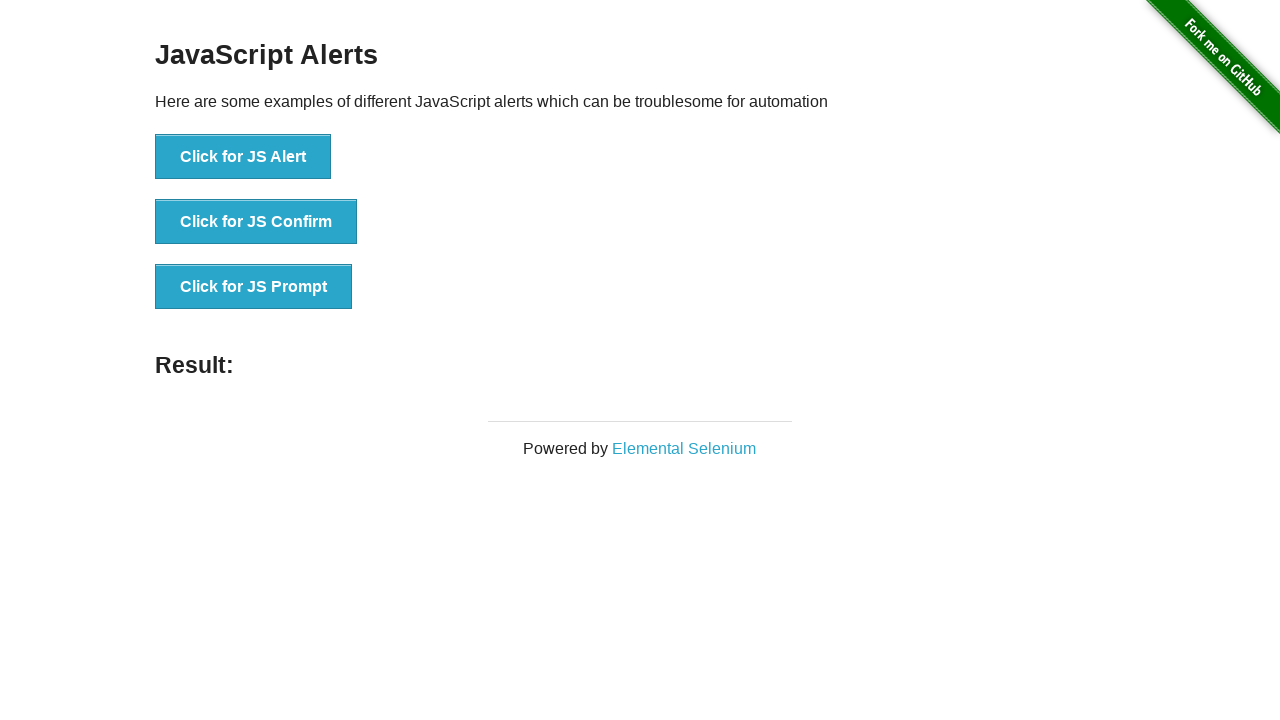

Set up dialog handler to dismiss alerts
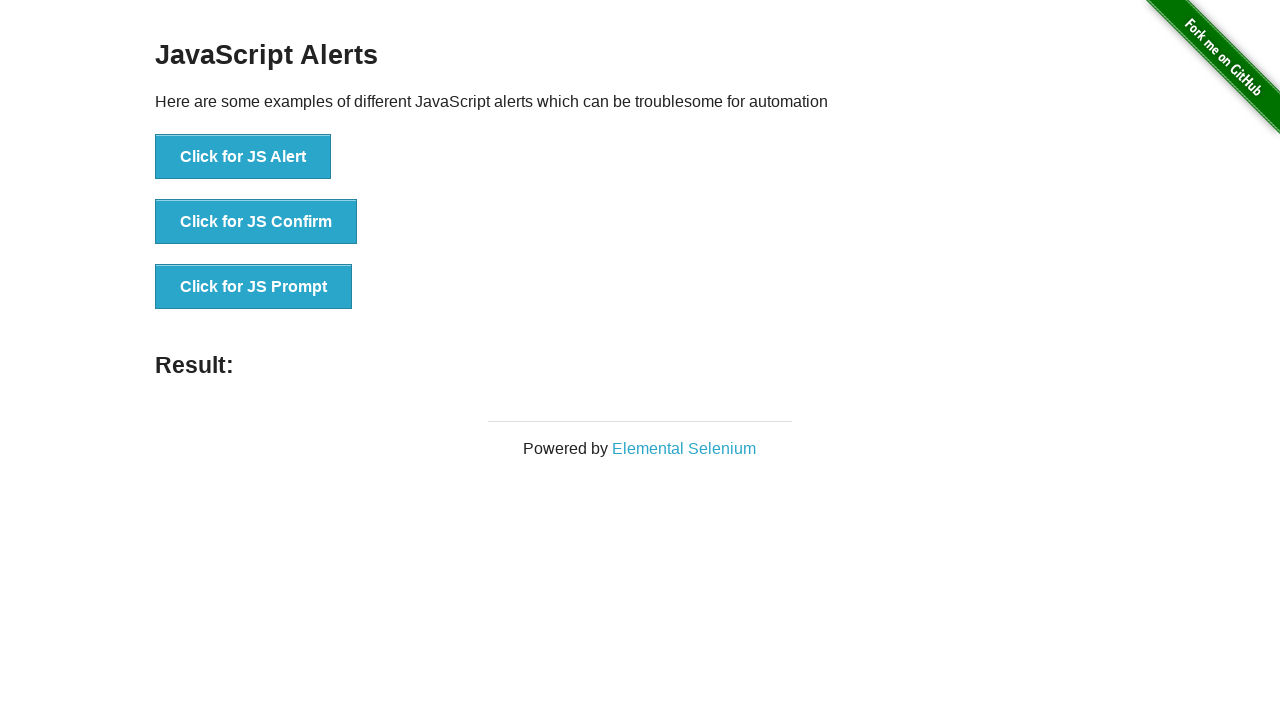

Clicked button to trigger JavaScript confirm dialog at (256, 222) on xpath=//button[contains(@onclick,'jsConfirm()')]
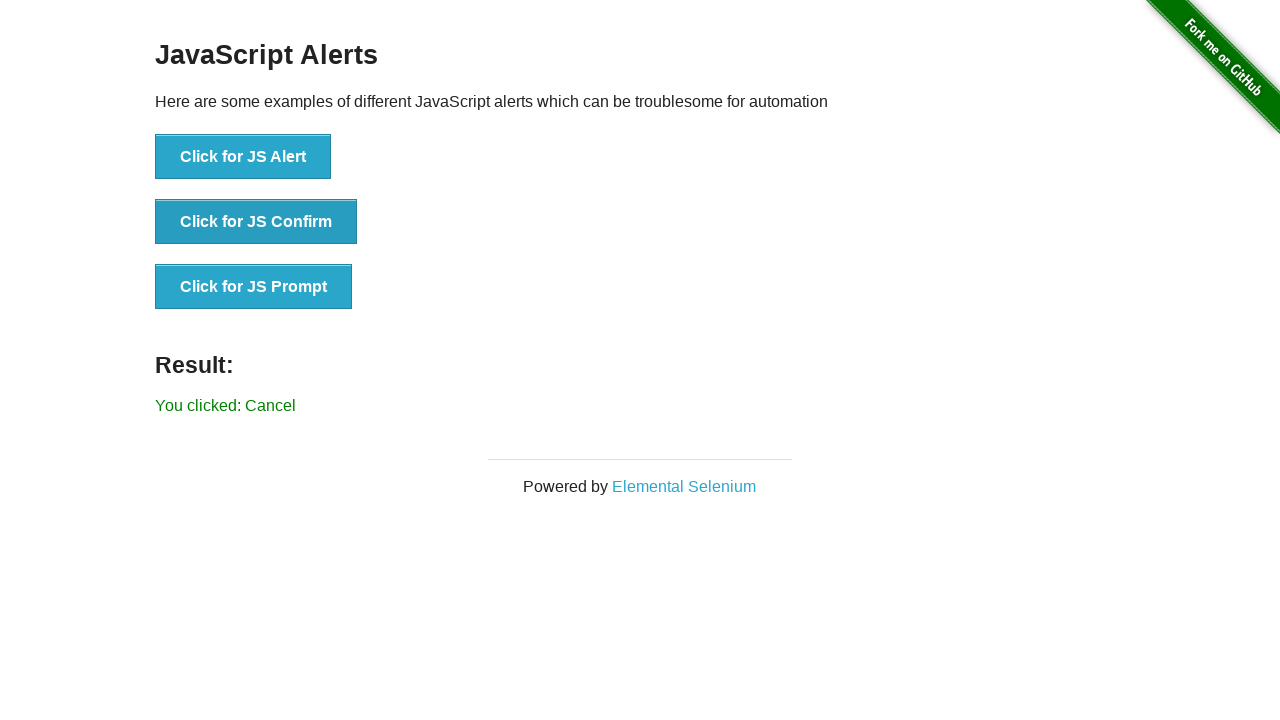

Result message element loaded
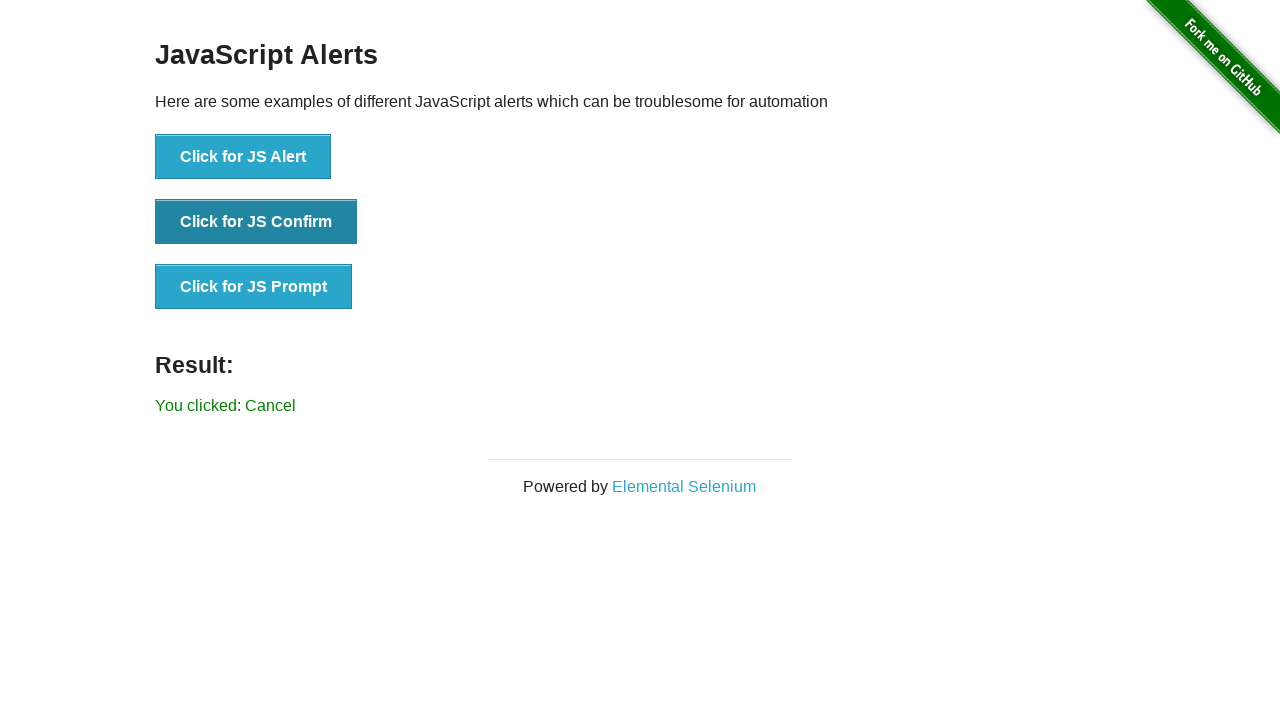

Retrieved result text: 'You clicked: Cancel'
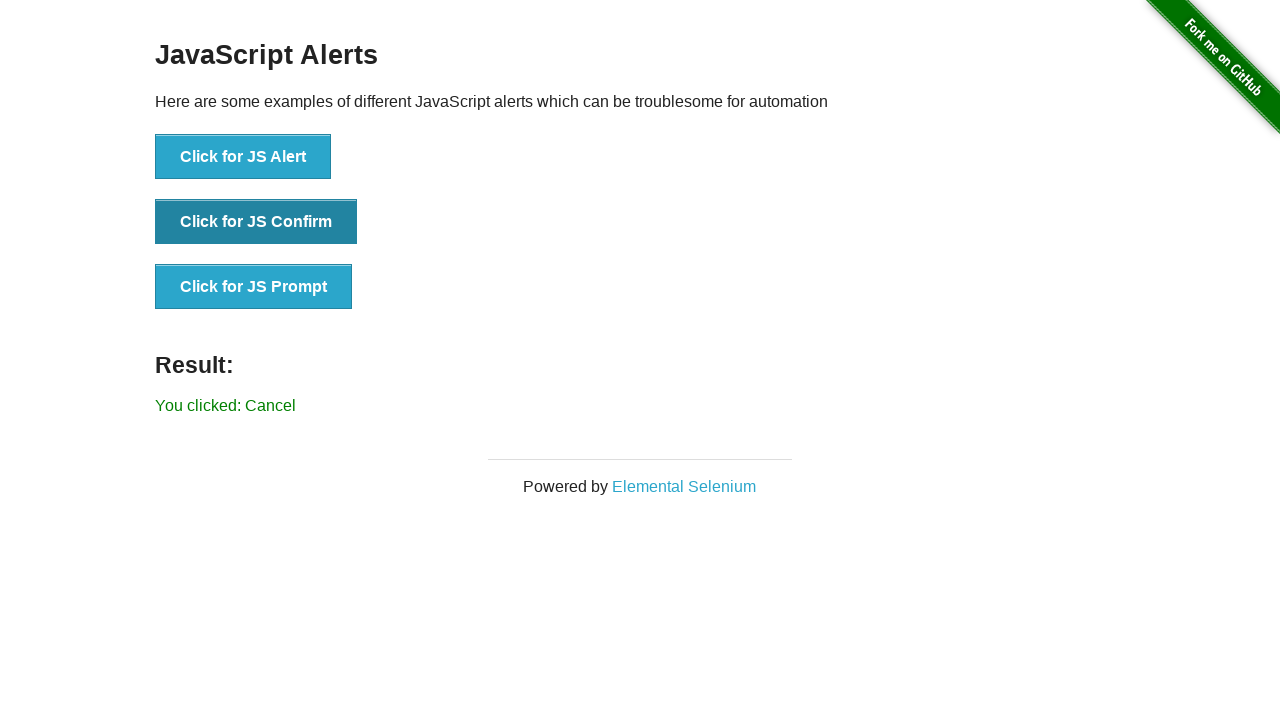

Verified cancel result message is displayed
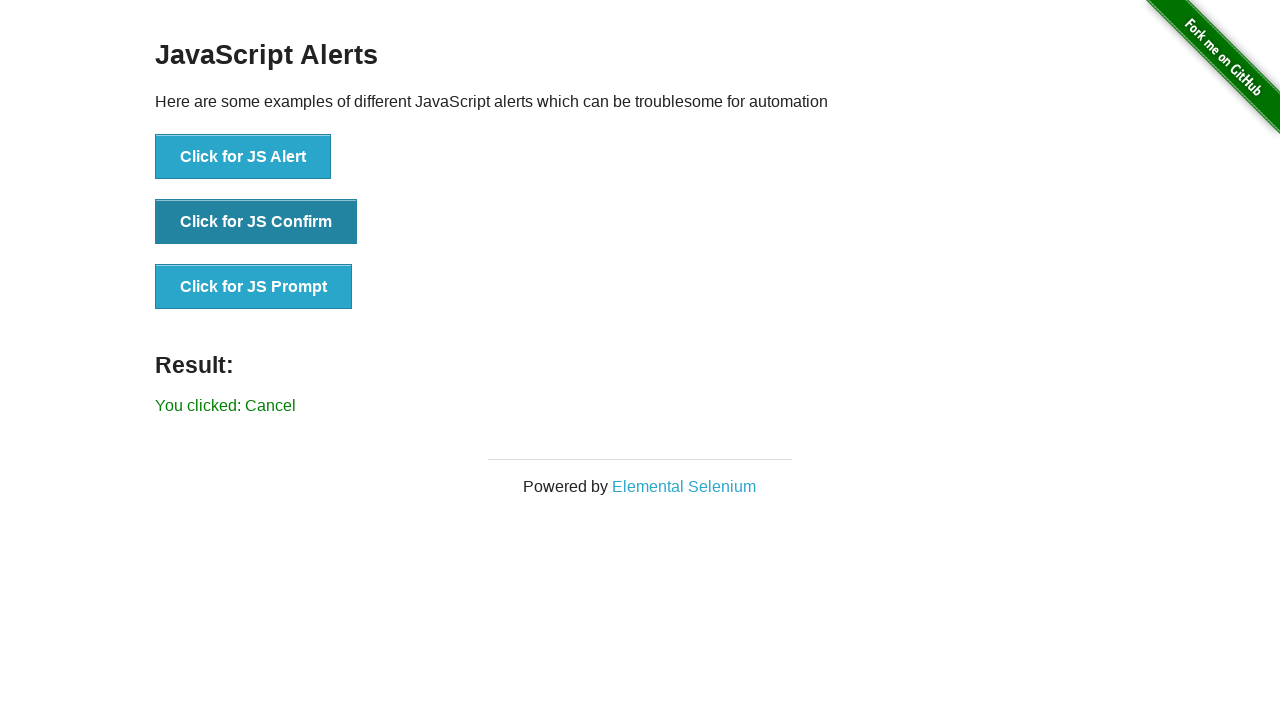

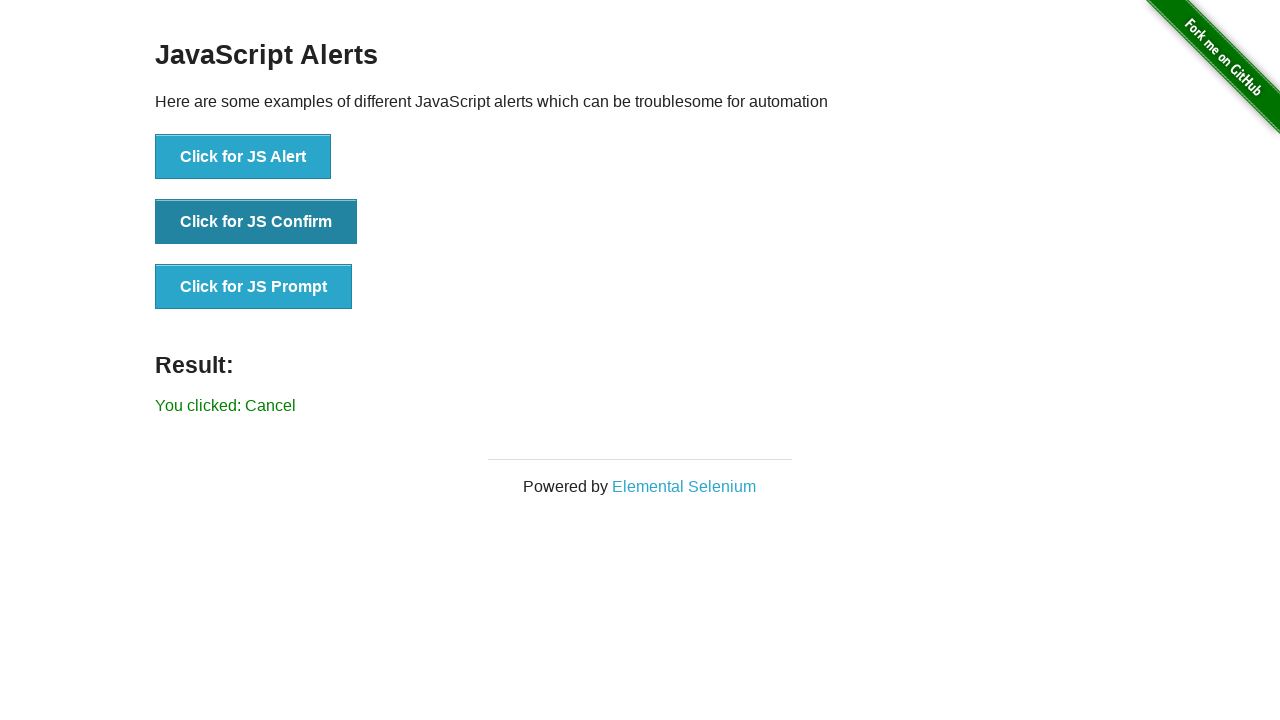